Tests page loading speed by navigating to the PHPTravels homepage twice

Starting URL: https://phptravels.com/

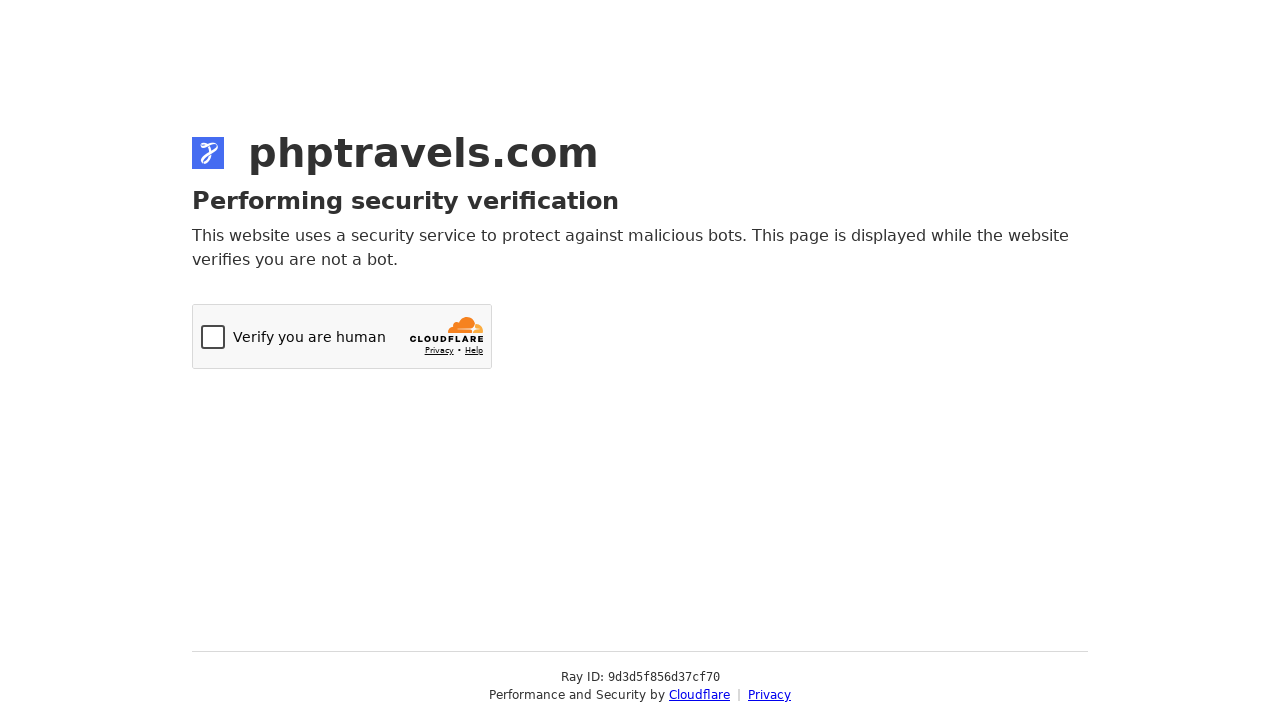

Navigated to PHPTravels homepage
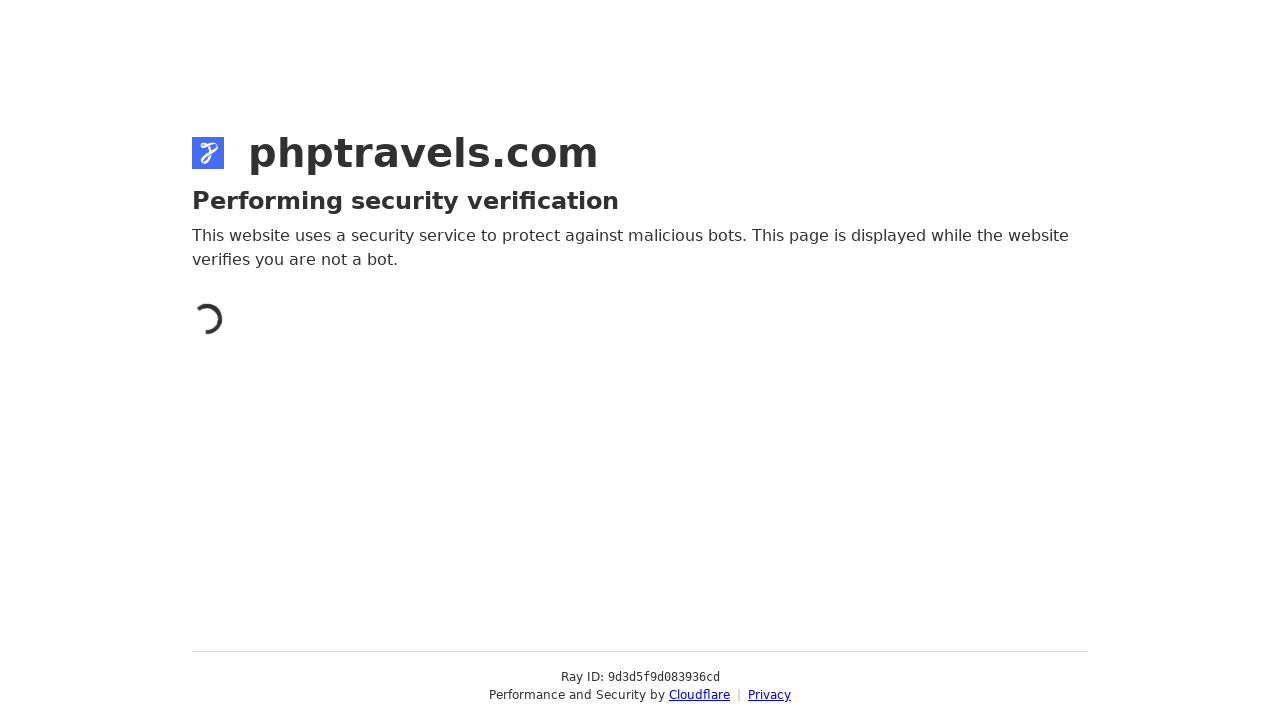

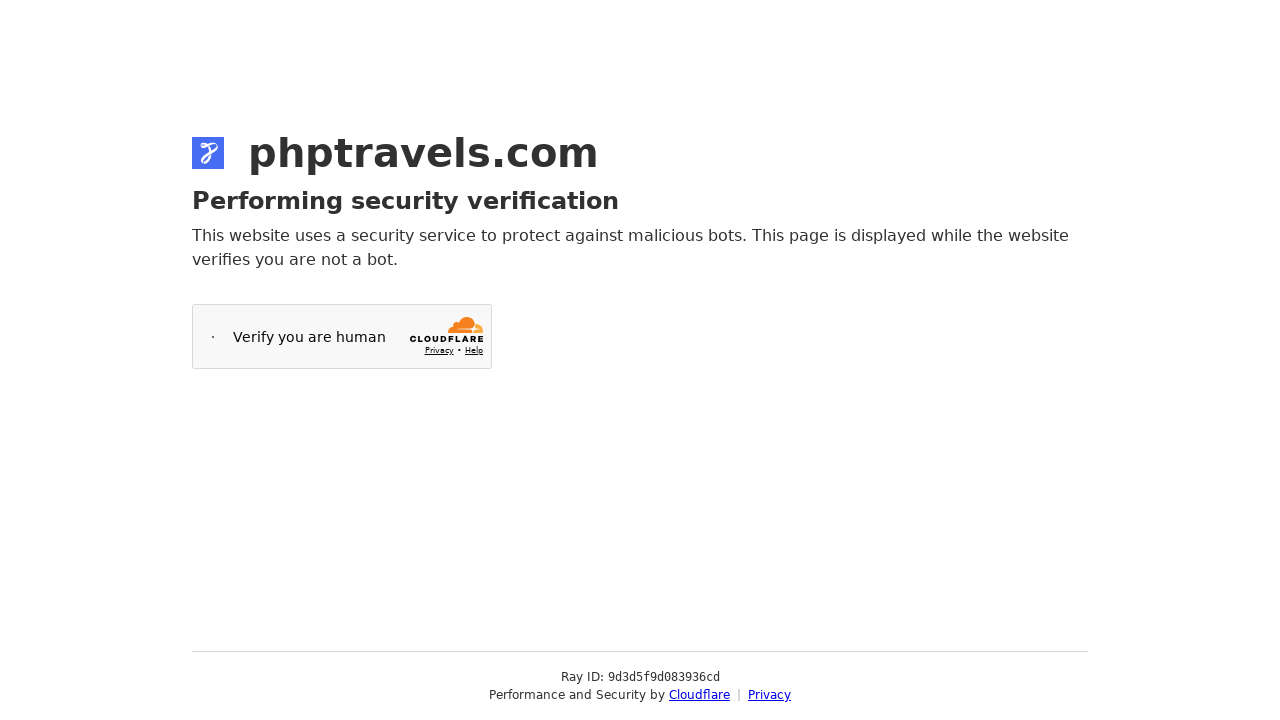